Tests an e-commerce vegetable/fruit shopping page by searching for products containing 'ca', verifying 4 results appear, adding items to cart by clicking ADD TO CART button, and specifically adding Cashews to cart

Starting URL: https://rahulshettyacademy.com/seleniumPractise/#/

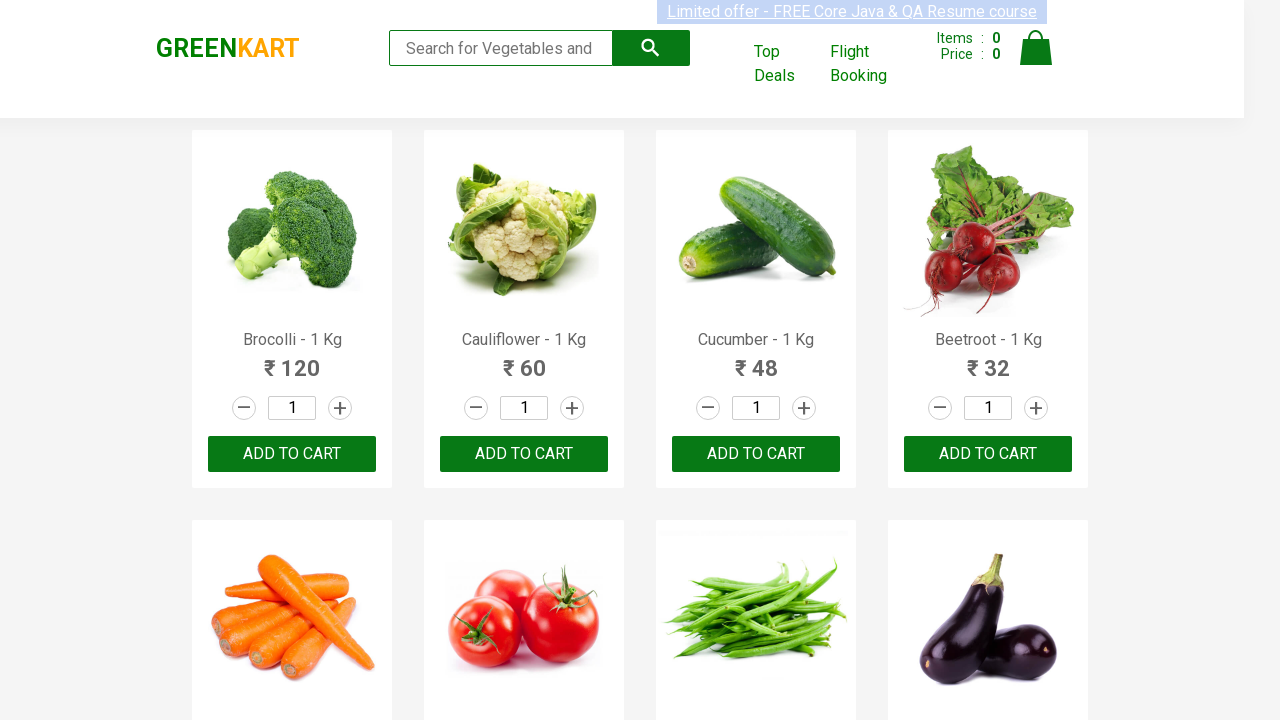

Entered 'ca' in search box on .search-keyword
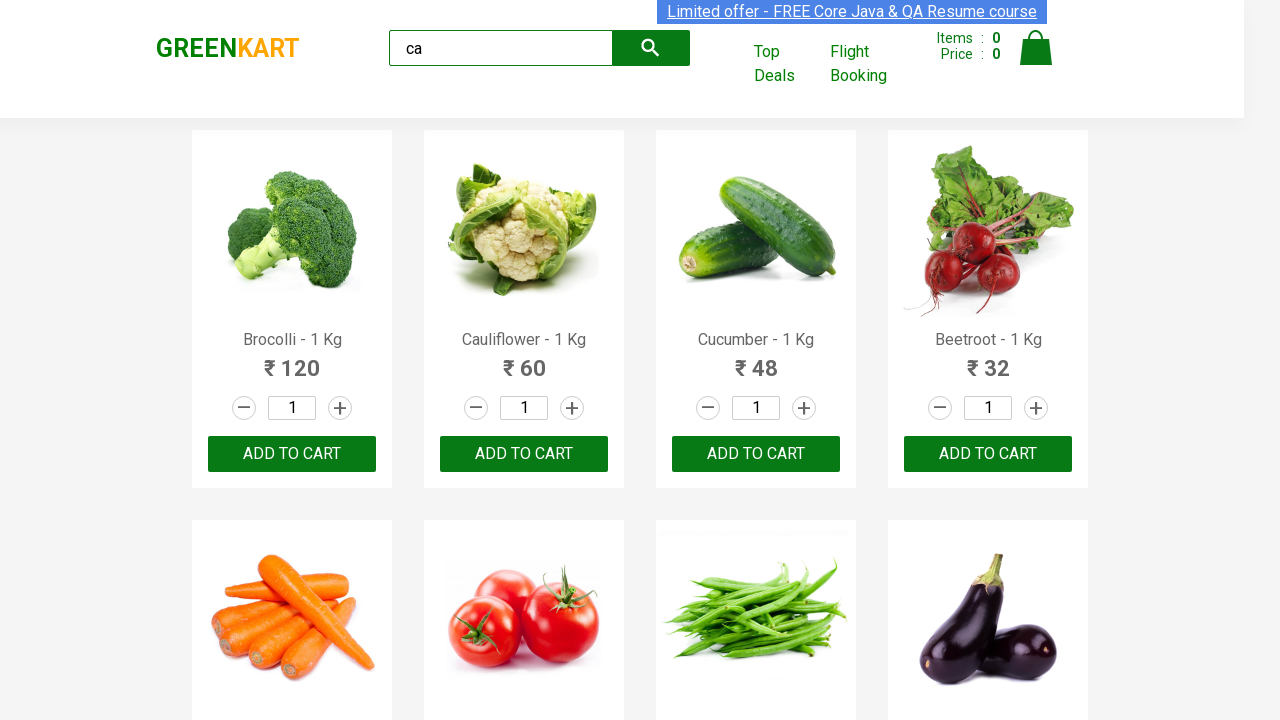

Waited 2 seconds for search results to load
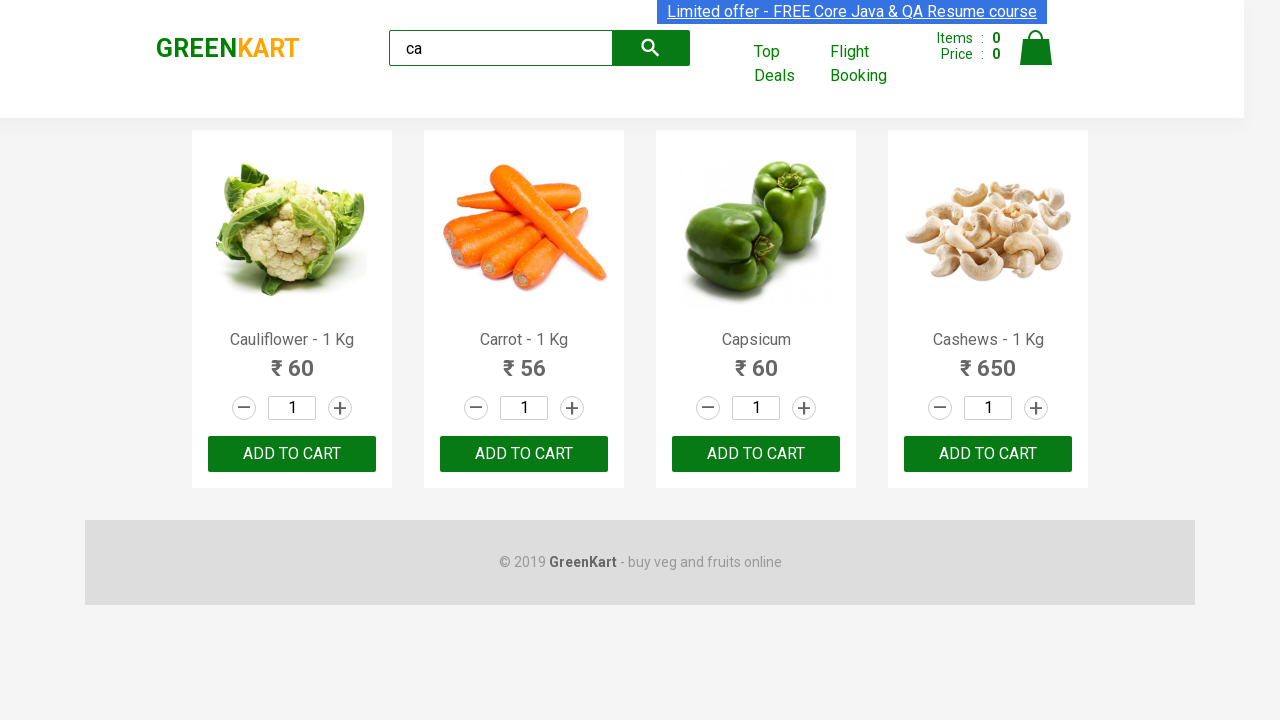

Verified 4 visible products are displayed
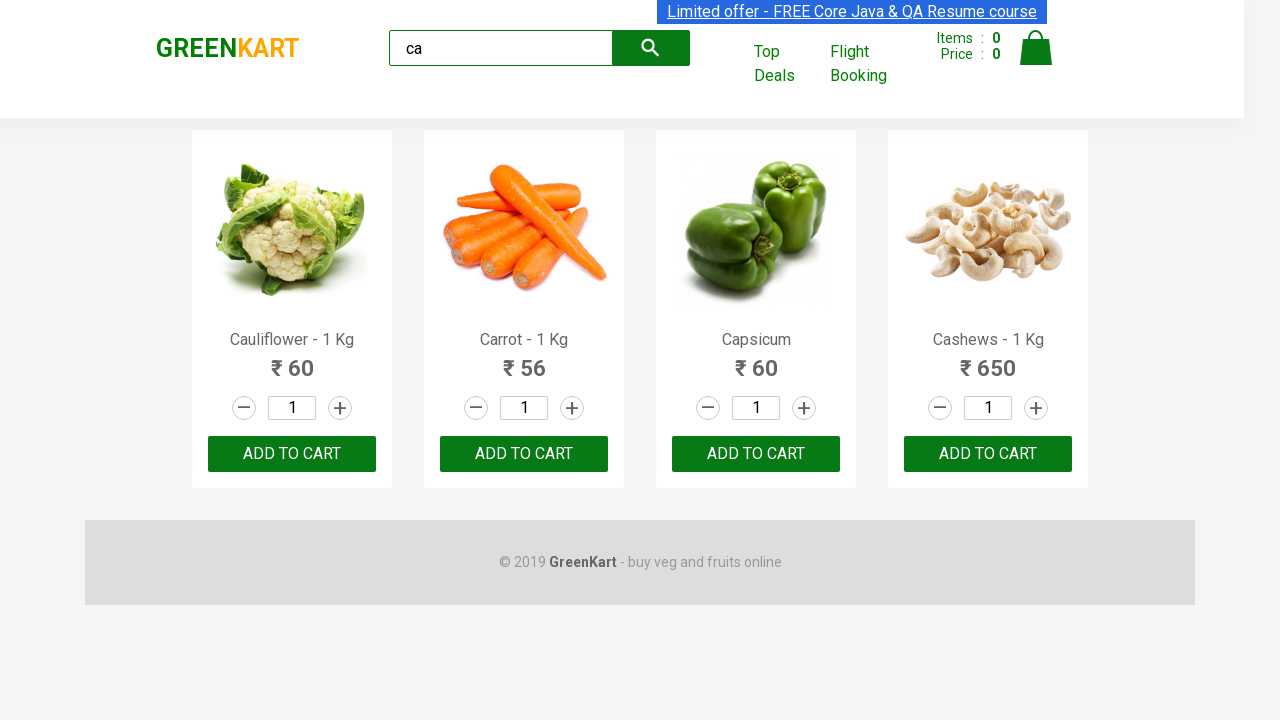

Verified products container contains 4 products
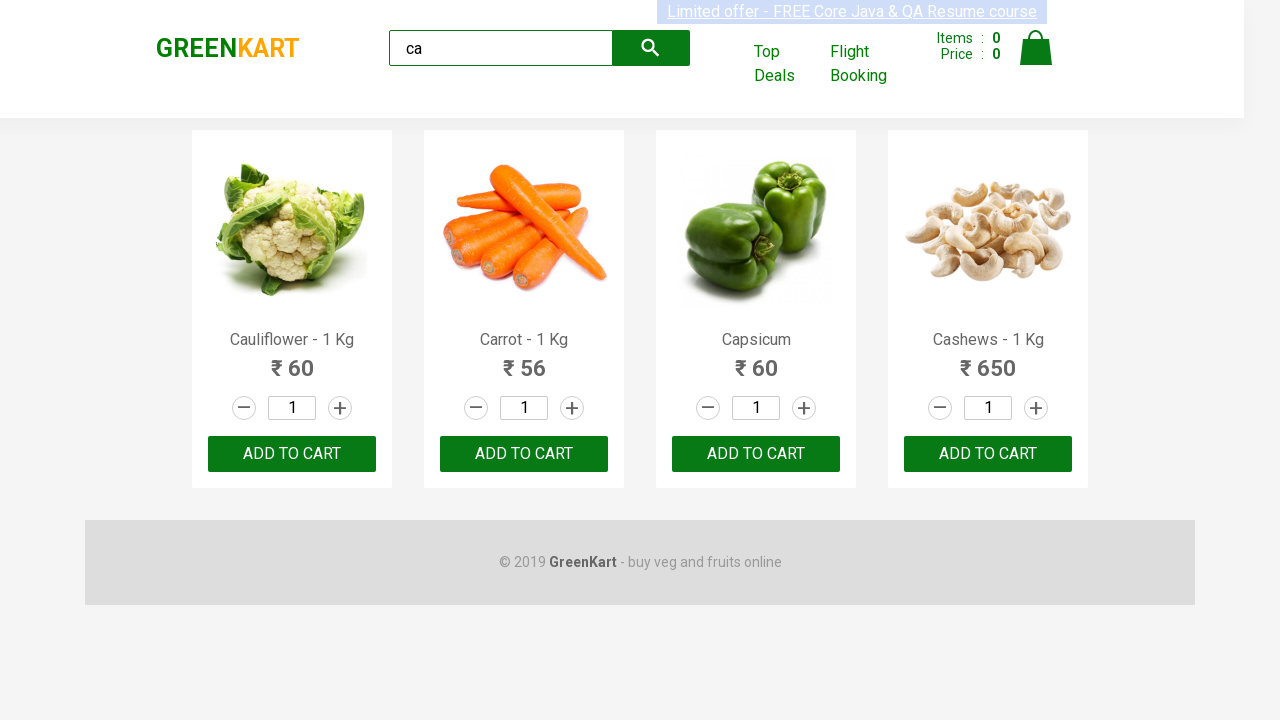

Clicked ADD TO CART button on 3rd product at (756, 454) on .products .product >> nth=2 >> text=ADD TO CART
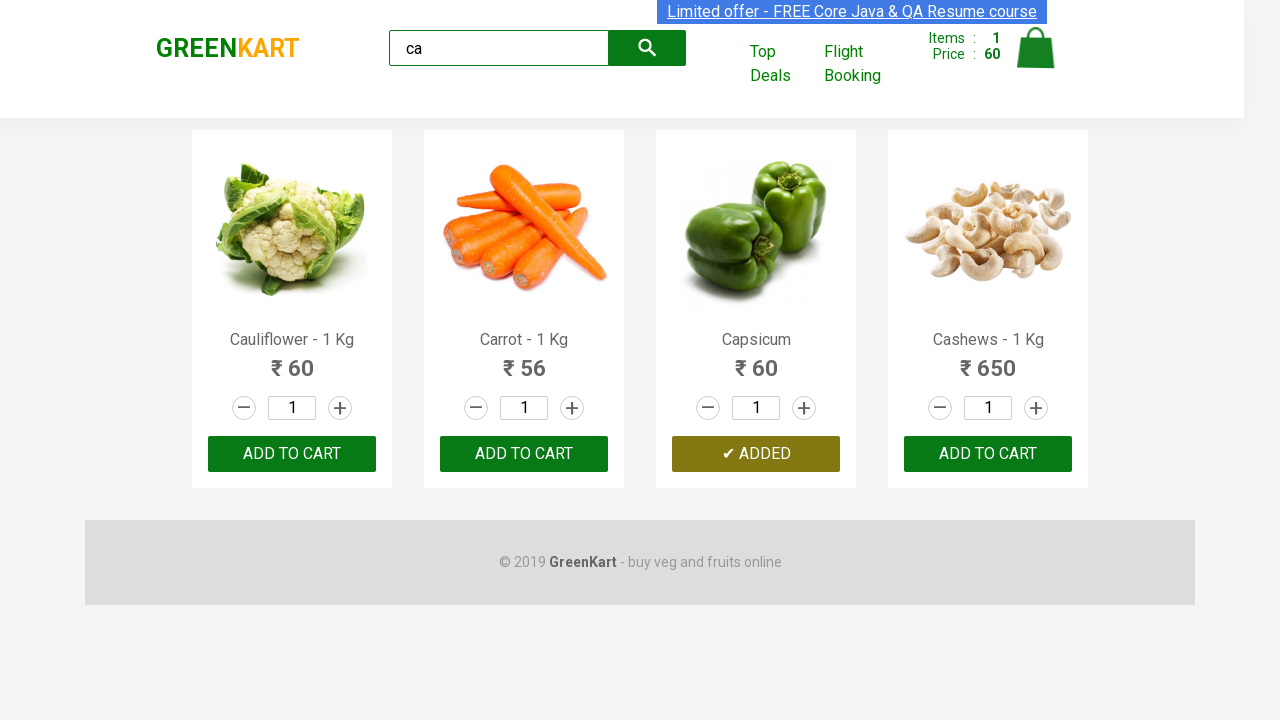

Added Cashews to cart at (988, 454) on .products .product >> nth=3 >> button
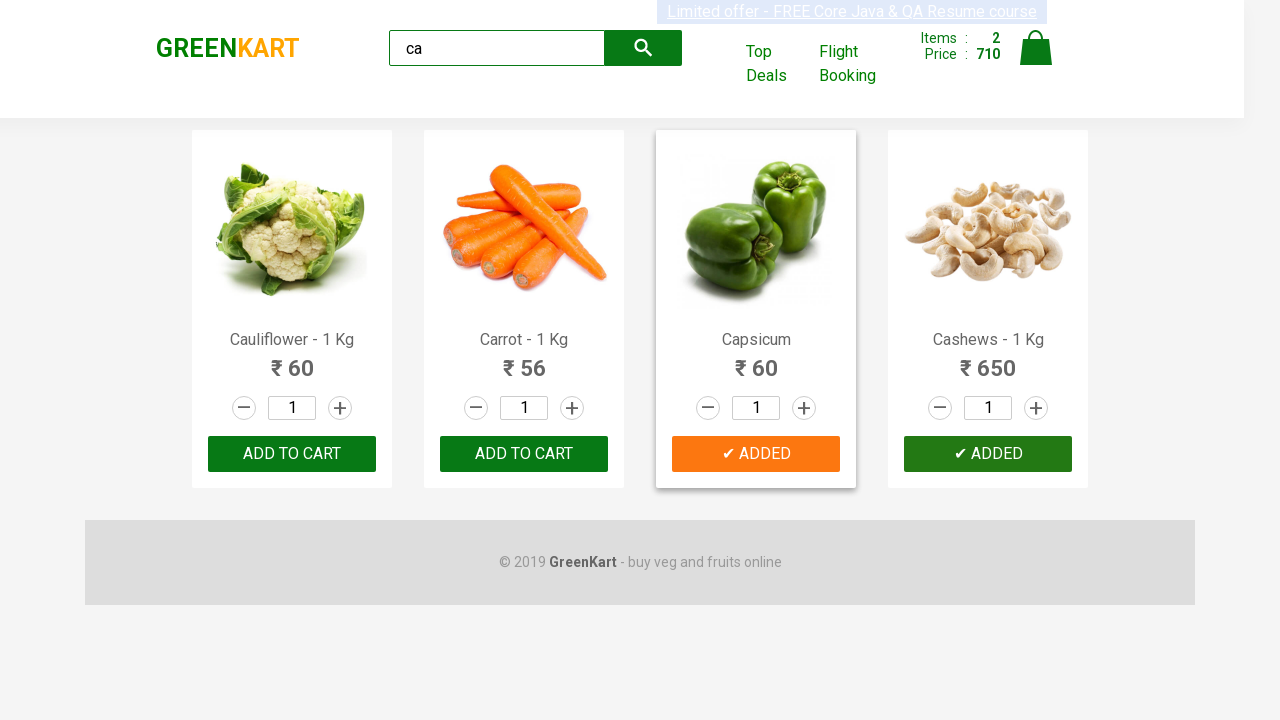

Retrieved brand text: GREENKART
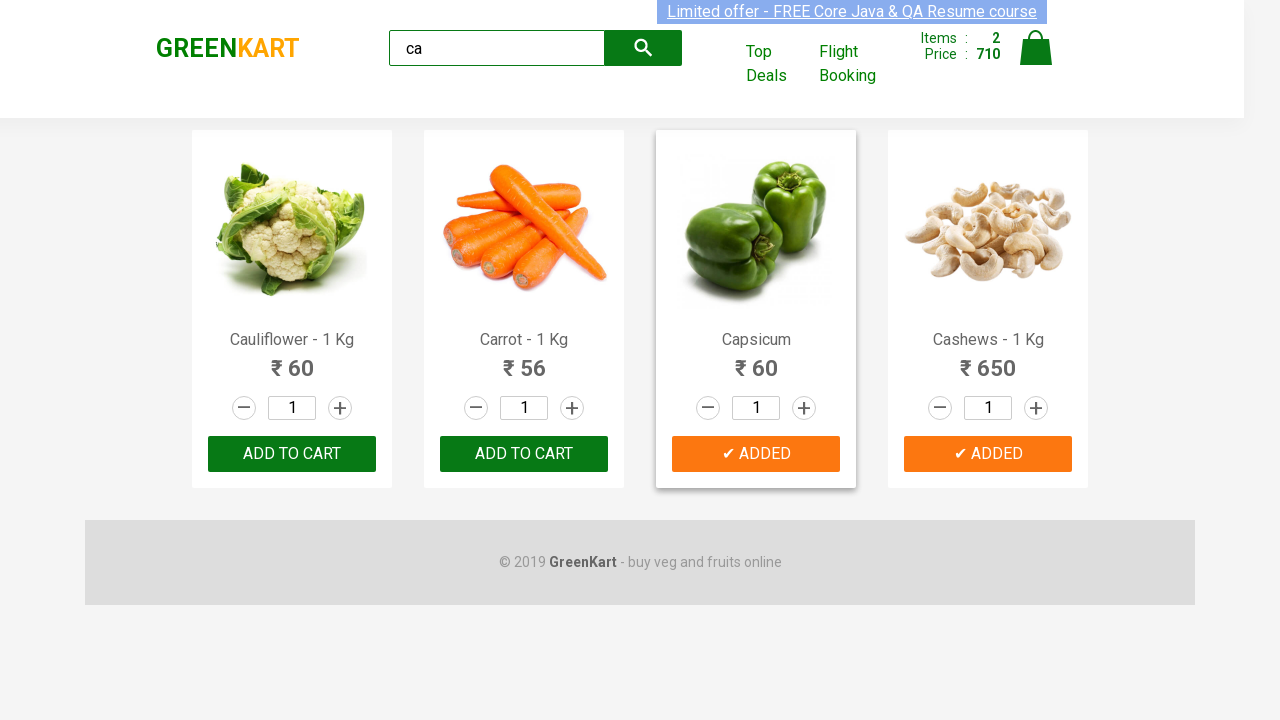

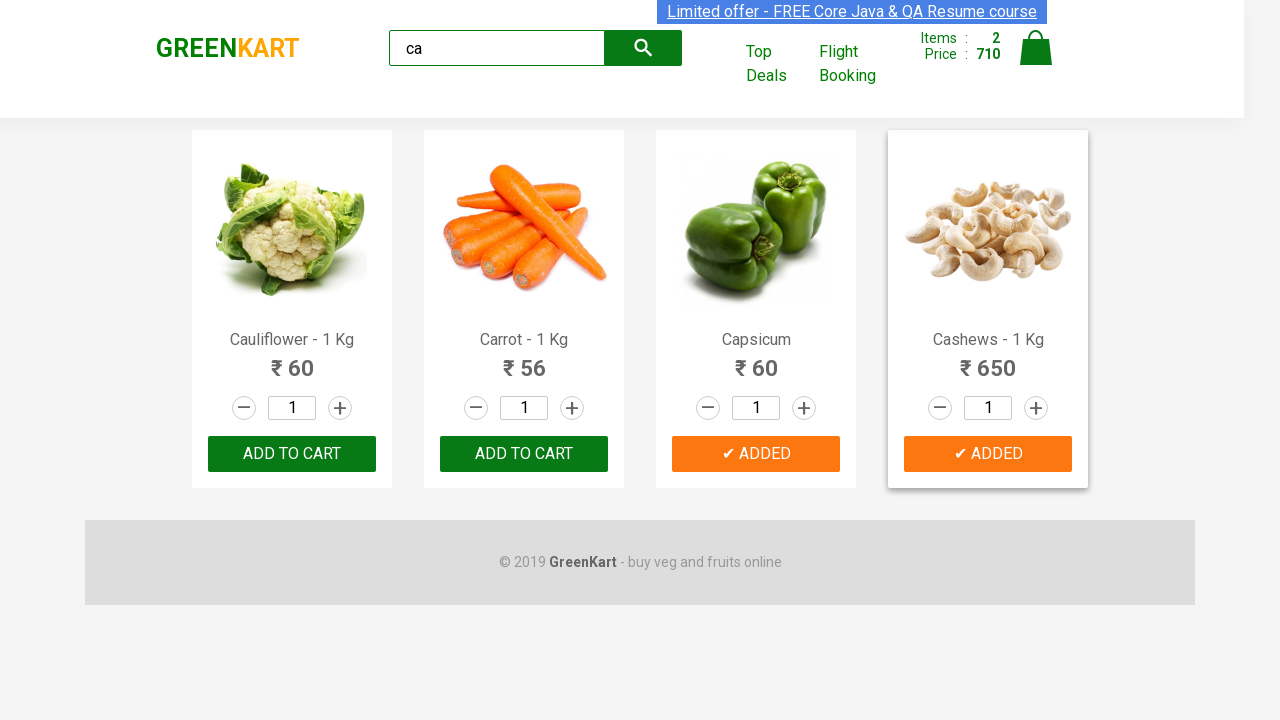